Navigates to the Selenium WebDriver Java practice site and clicks on the "Web form" link to verify navigation works correctly.

Starting URL: https://bonigarcia.dev/selenium-webdriver-java/

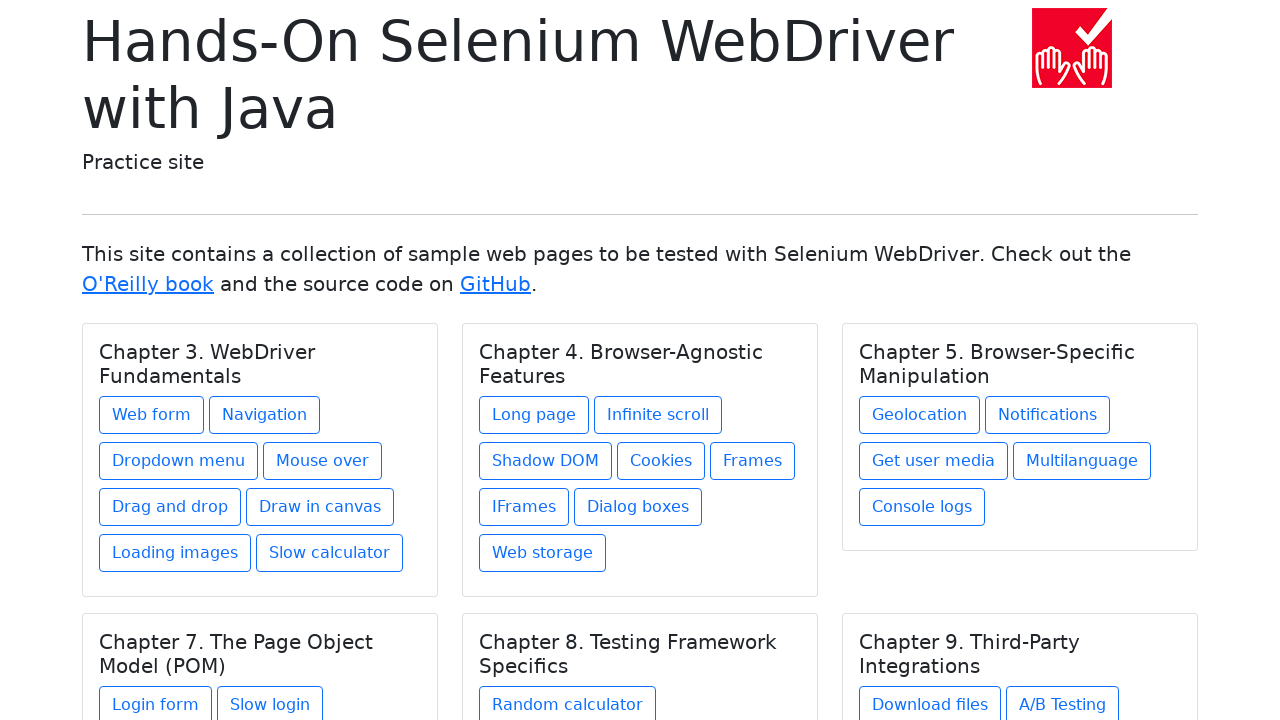

Navigated to Selenium WebDriver Java practice site
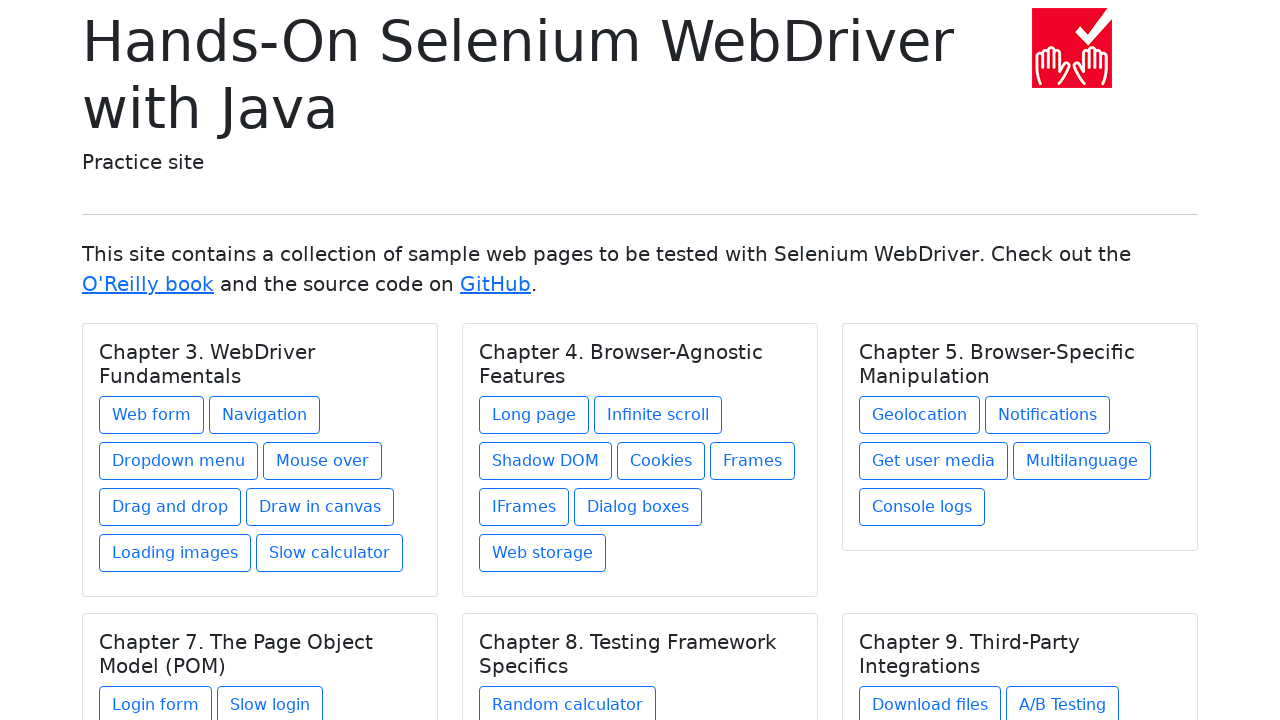

Clicked on 'Web form' link at (152, 415) on xpath=//a[text()='Web form']
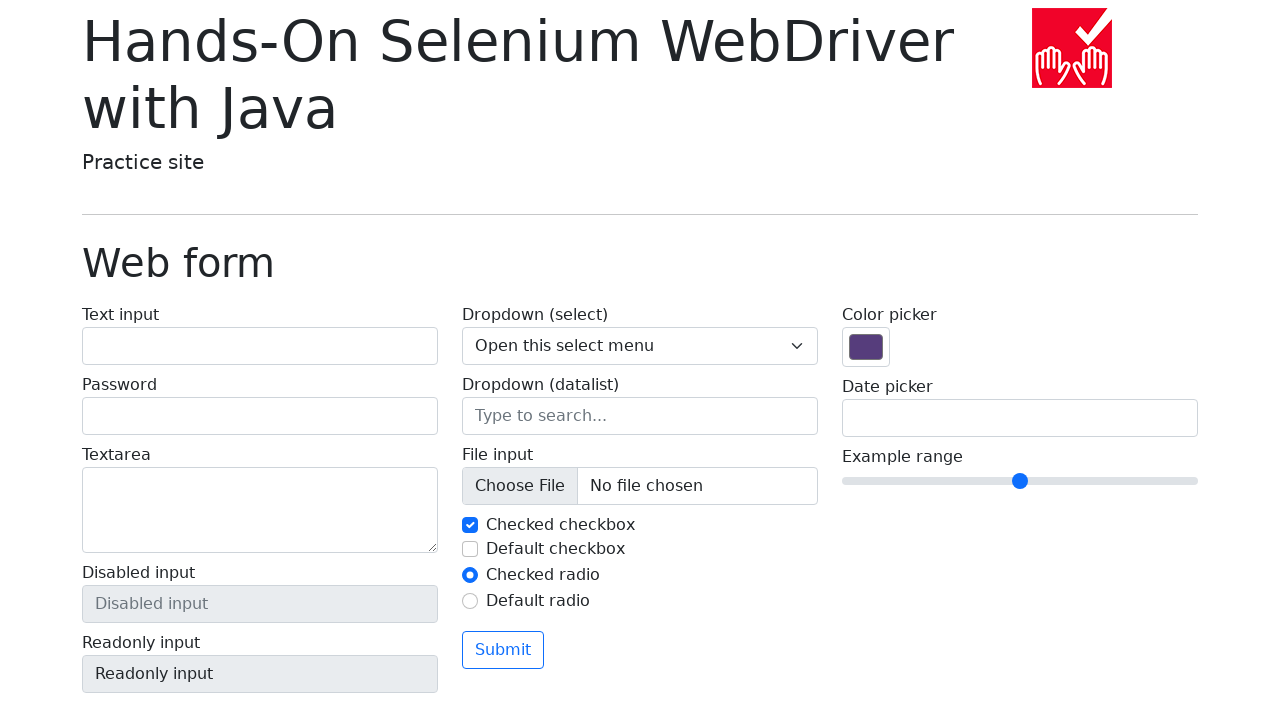

Web form page loaded and heading verified
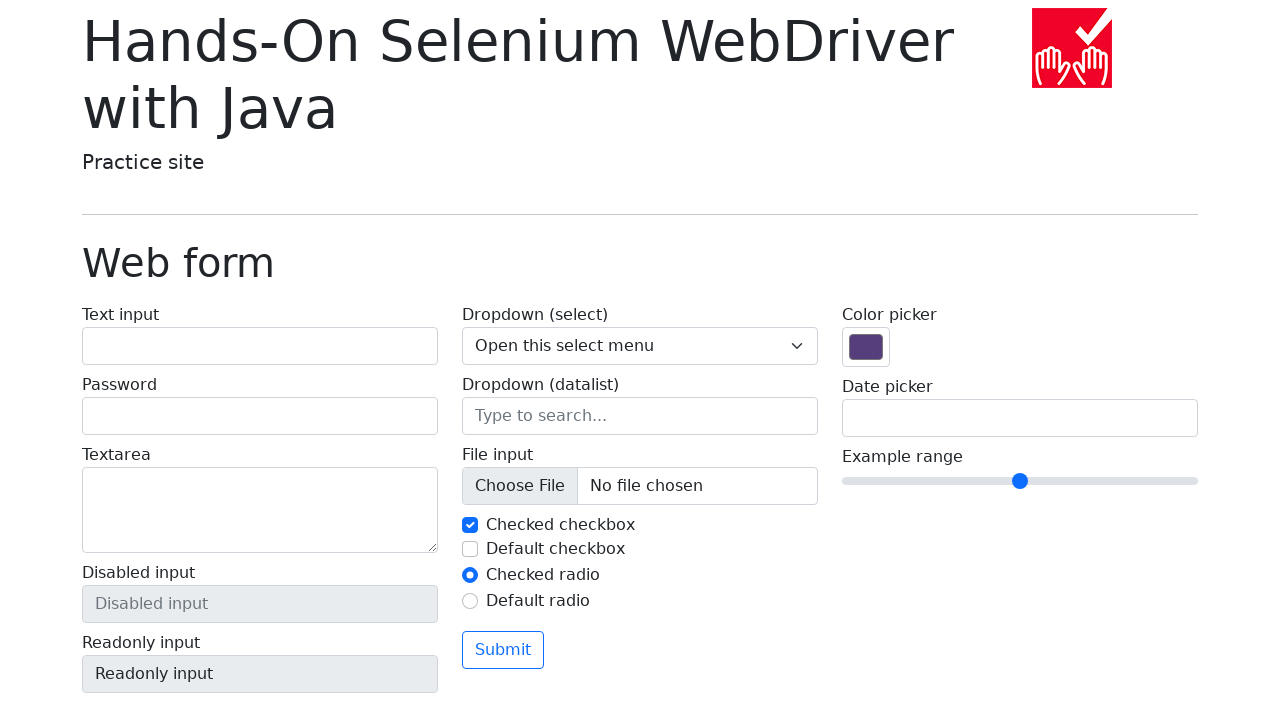

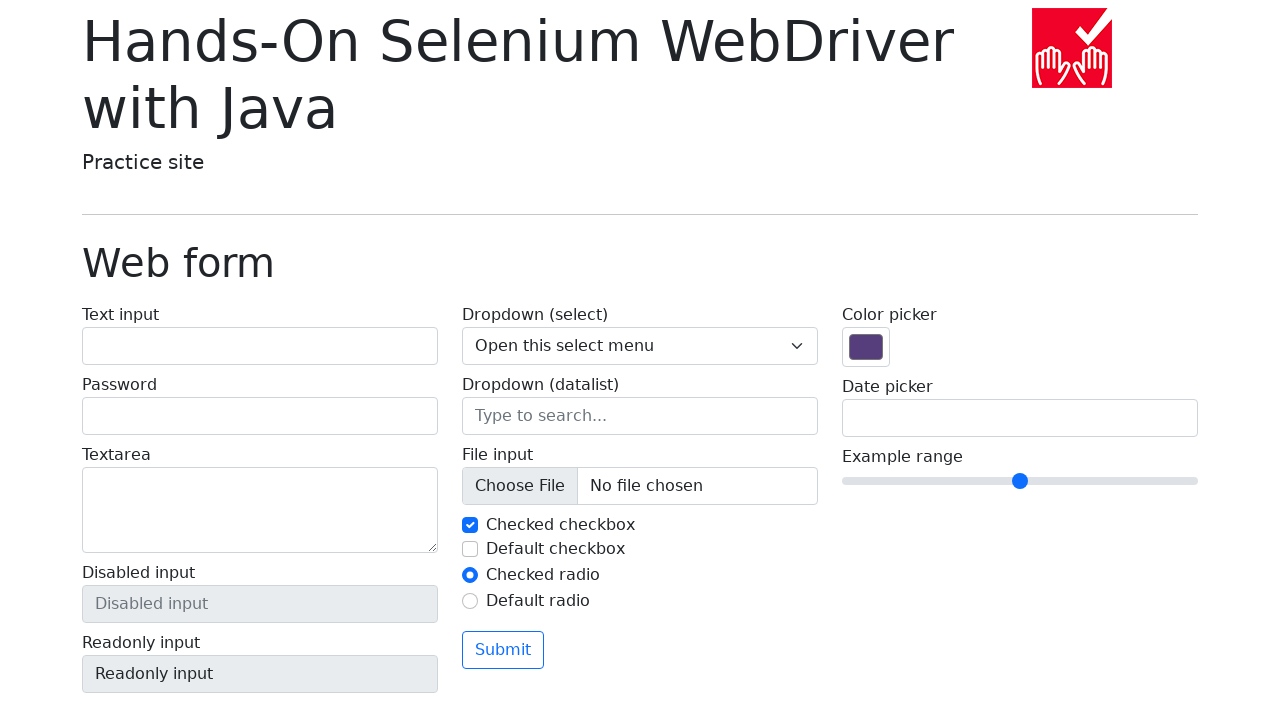